Tests various methods of finding web elements using different locator strategies (ID, name, class name, tag name, link text, XPath, and CSS selectors) on a demo test website.

Starting URL: https://testek.vn/lab/auto/web-elements/

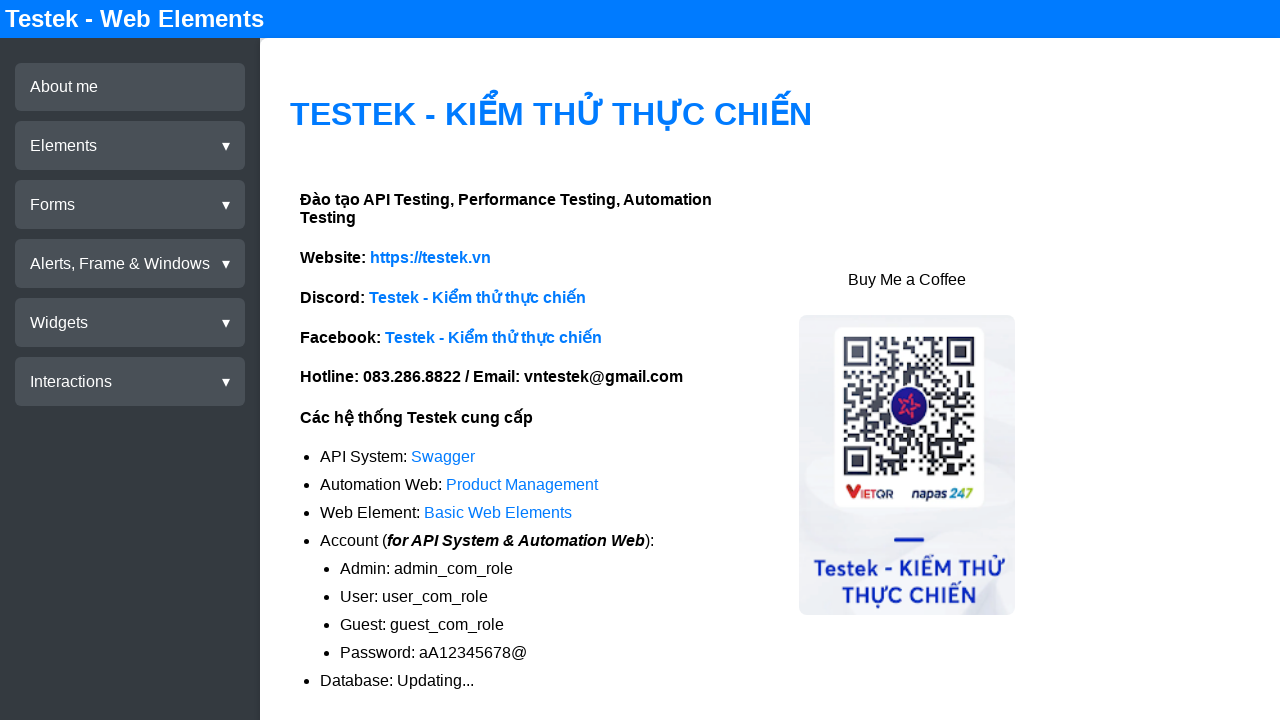

Navigated to demo test website for web elements testing
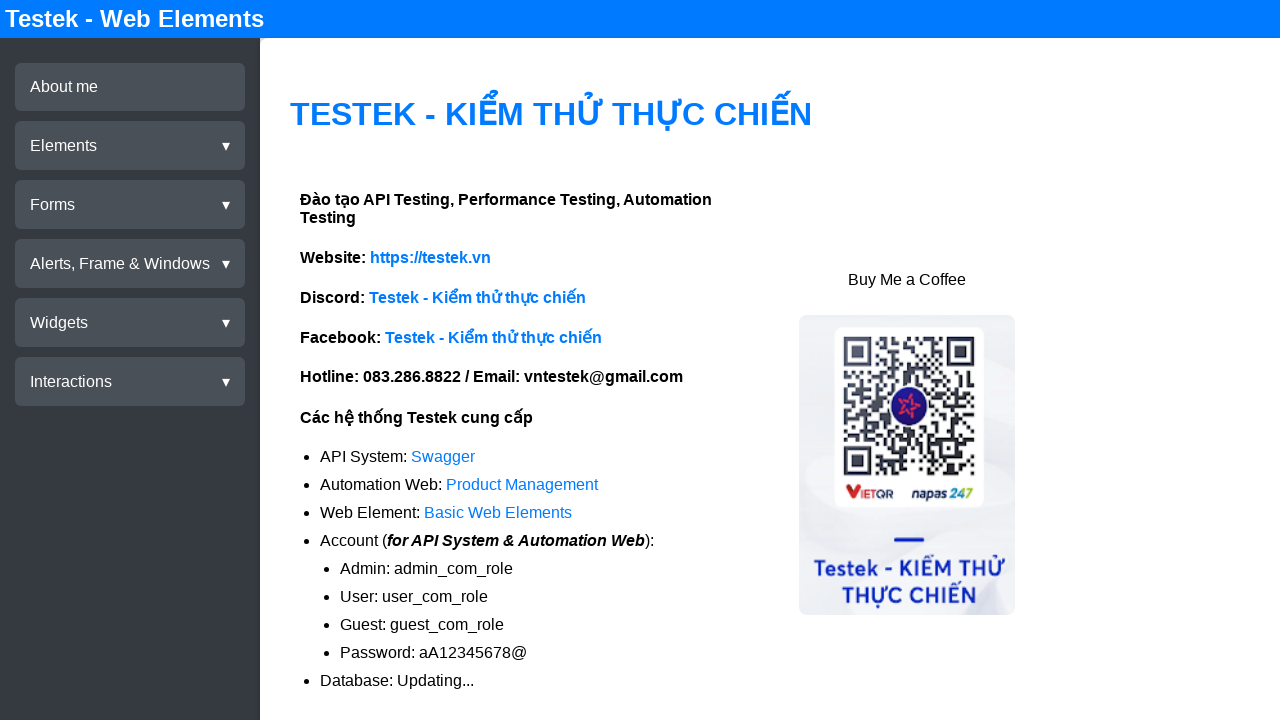

Found elements by CSS selector with class 'interactive-section'
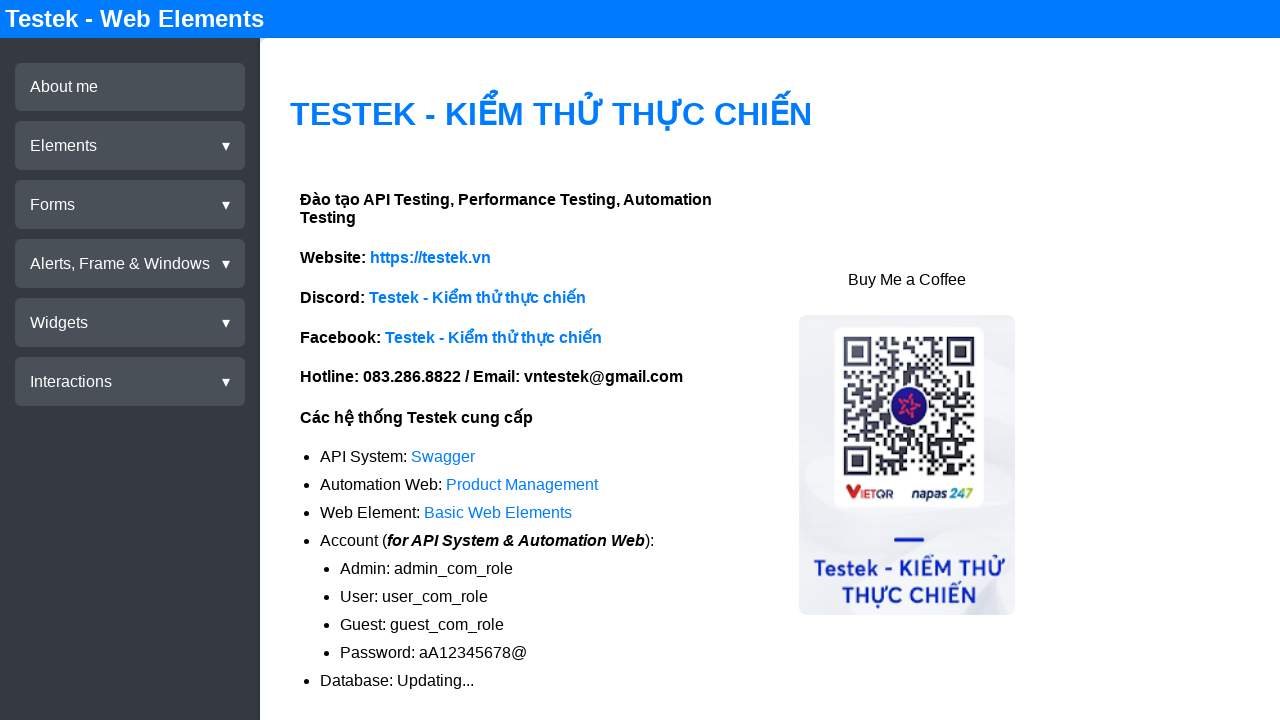

Found elements using XPath locator strategy
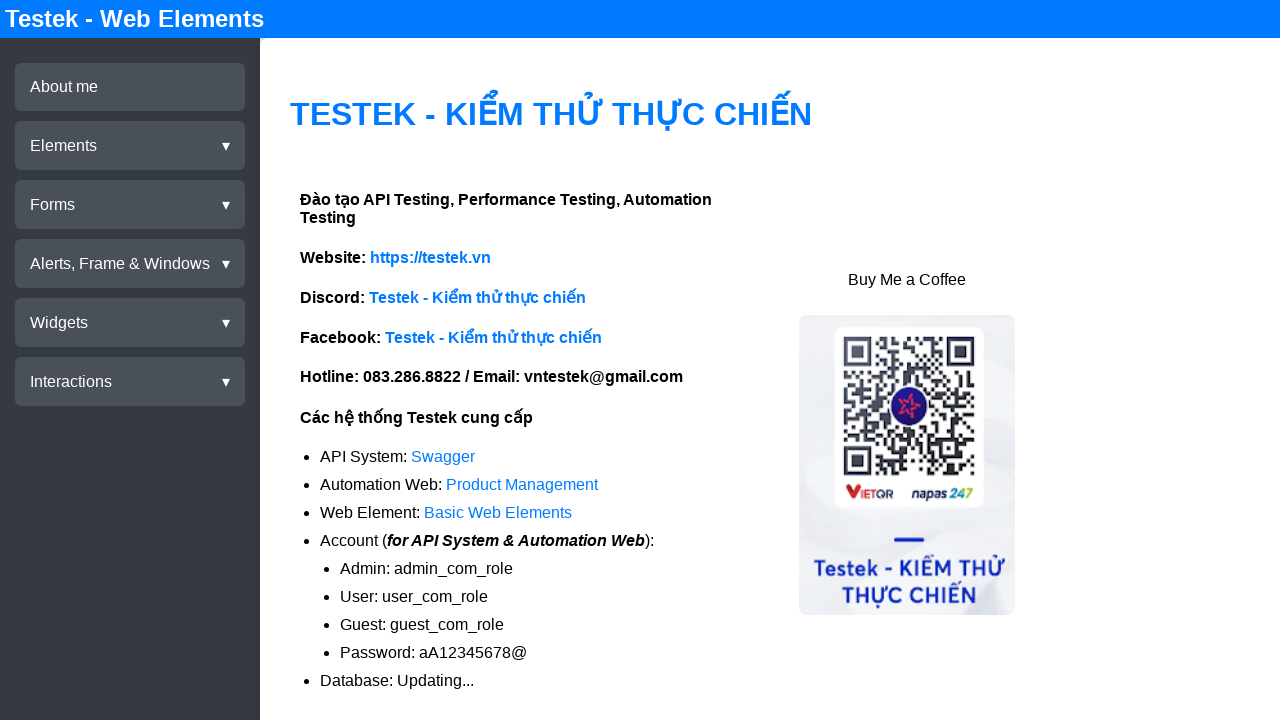

Retrieved and printed IDs of XPath-found elements
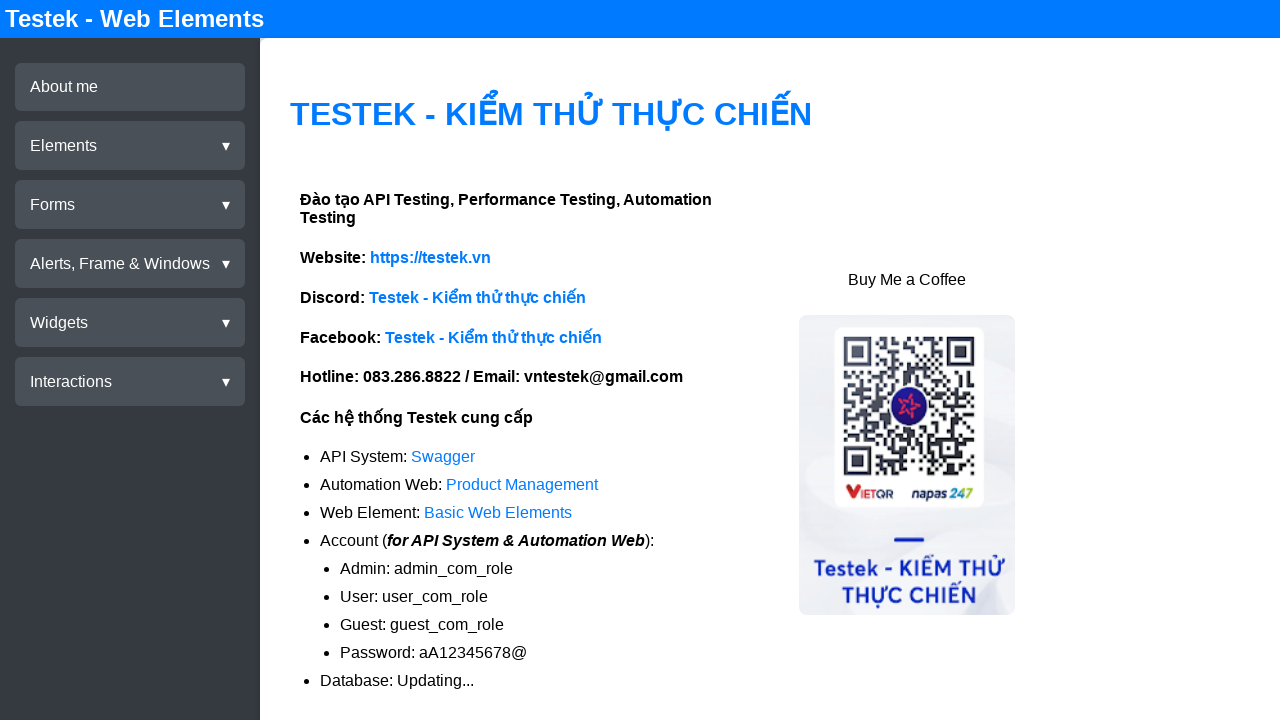

Found element by ID using XPath locator
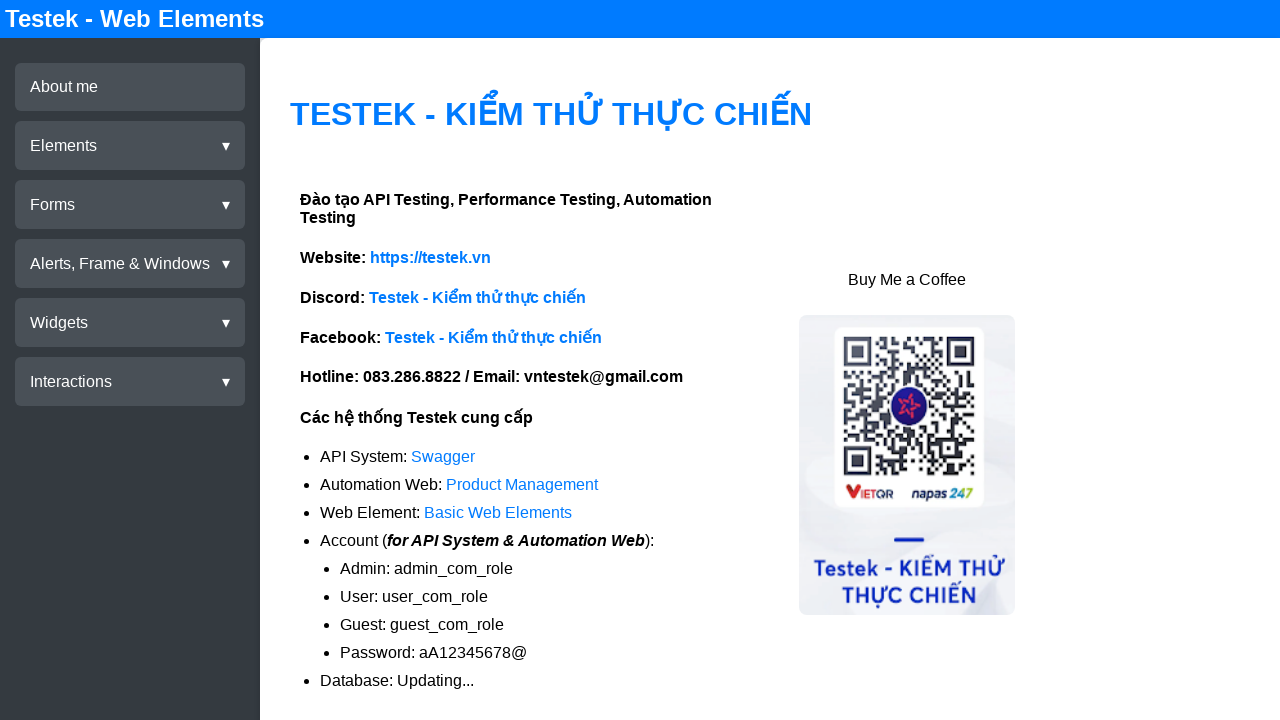

Found element by ID using CSS selector locator
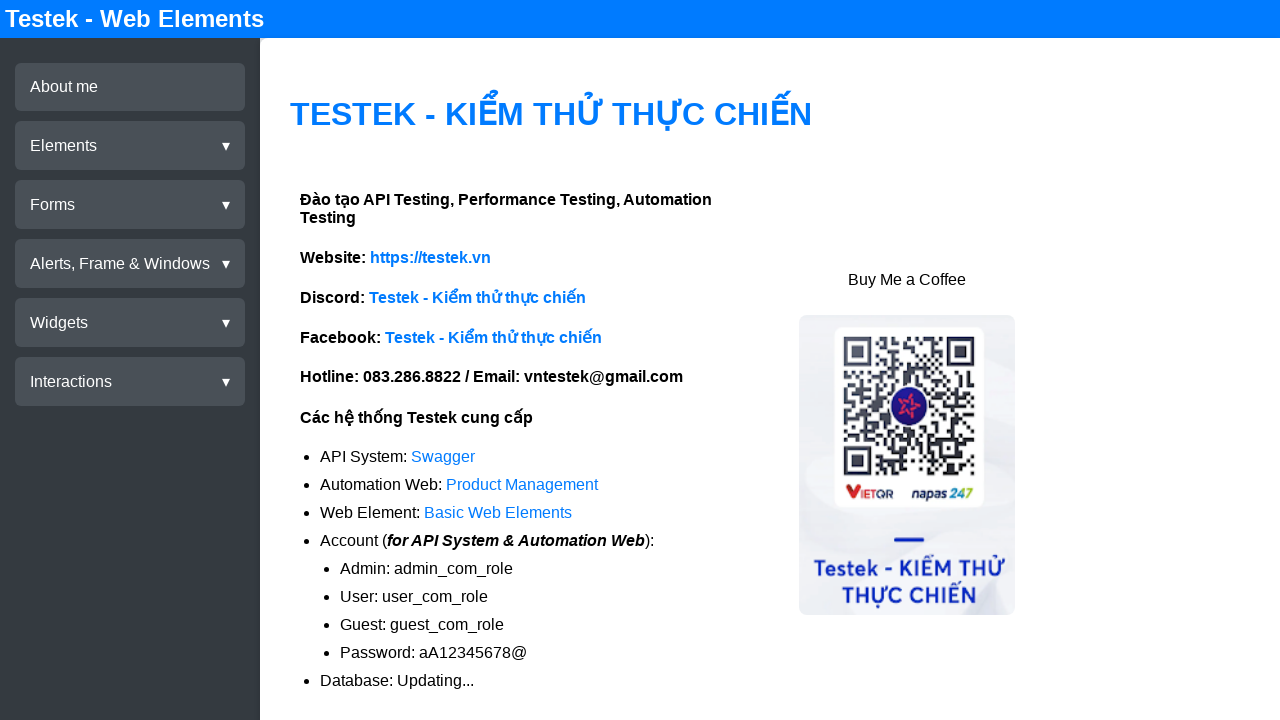

Found element by ID using direct ID locator
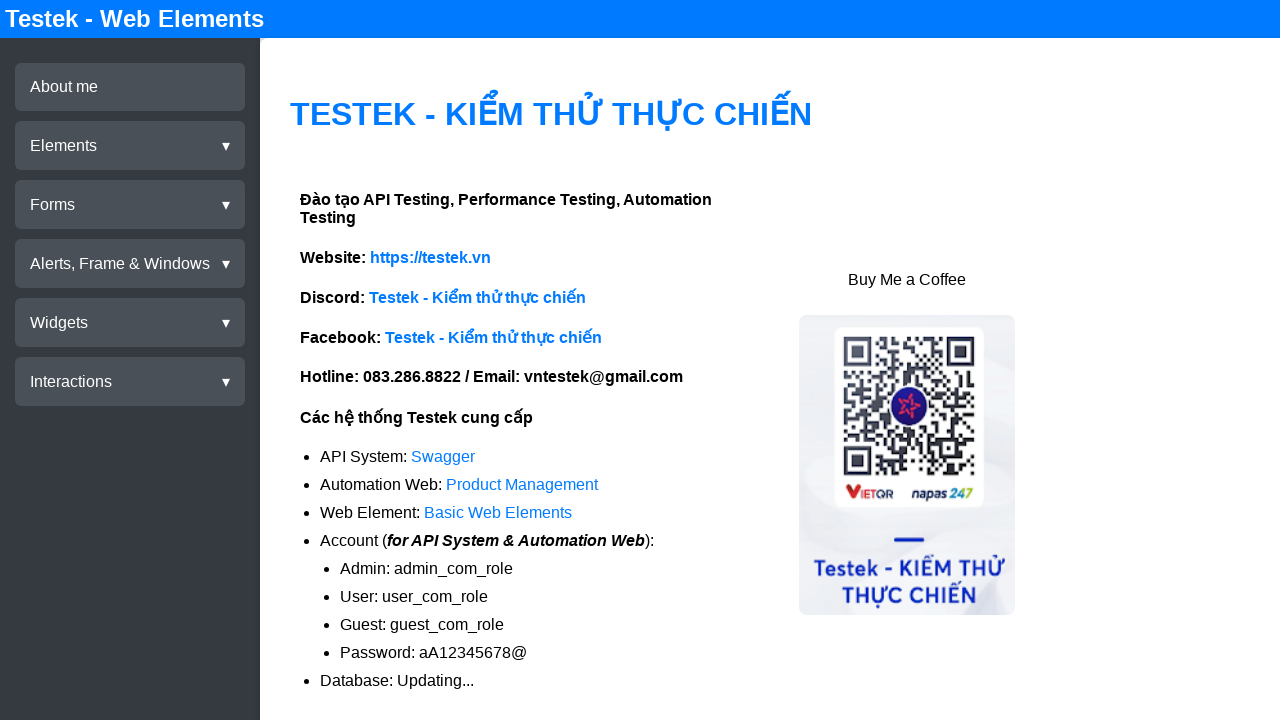

Found element by name attribute using XPath
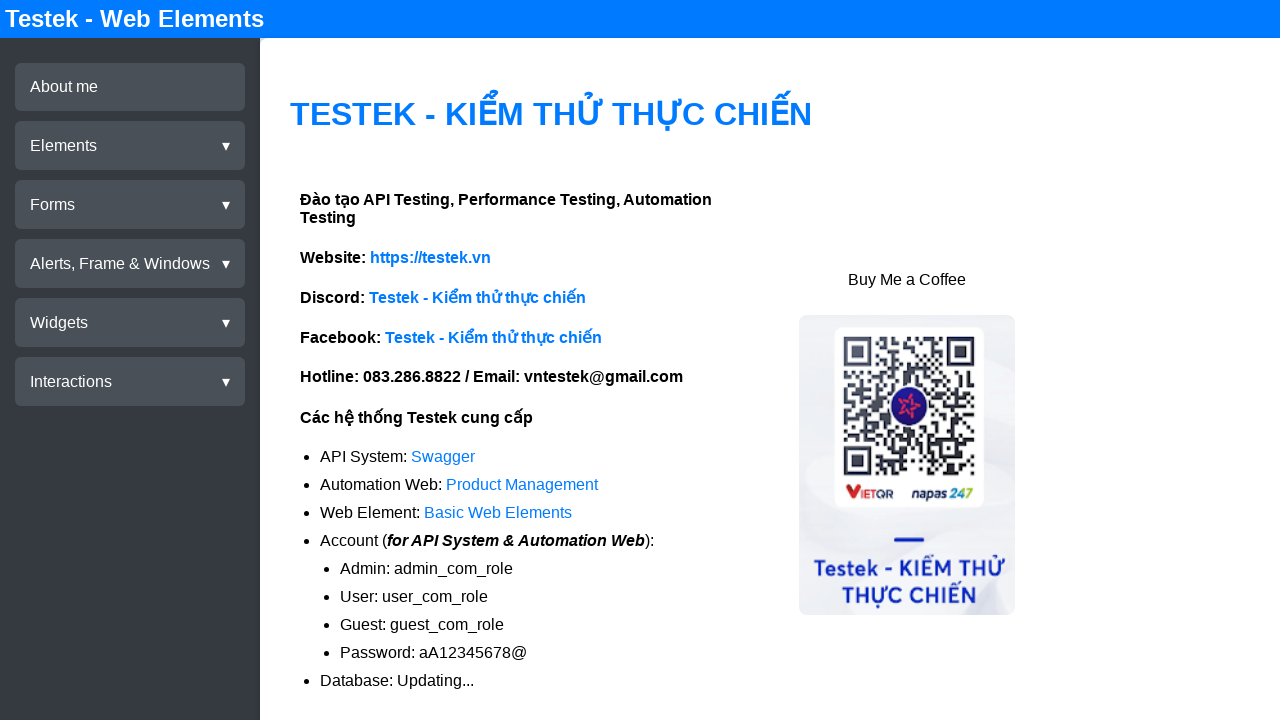

Found element by name attribute using CSS selector
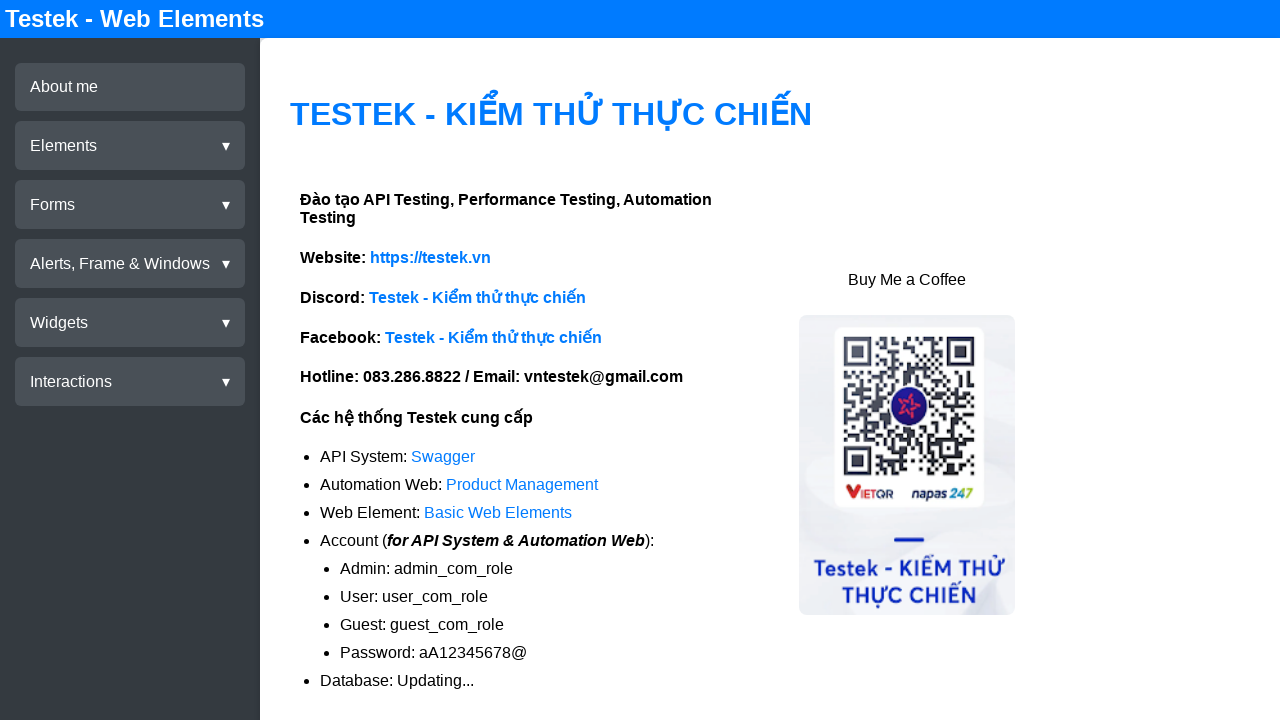

Found element by class name using XPath
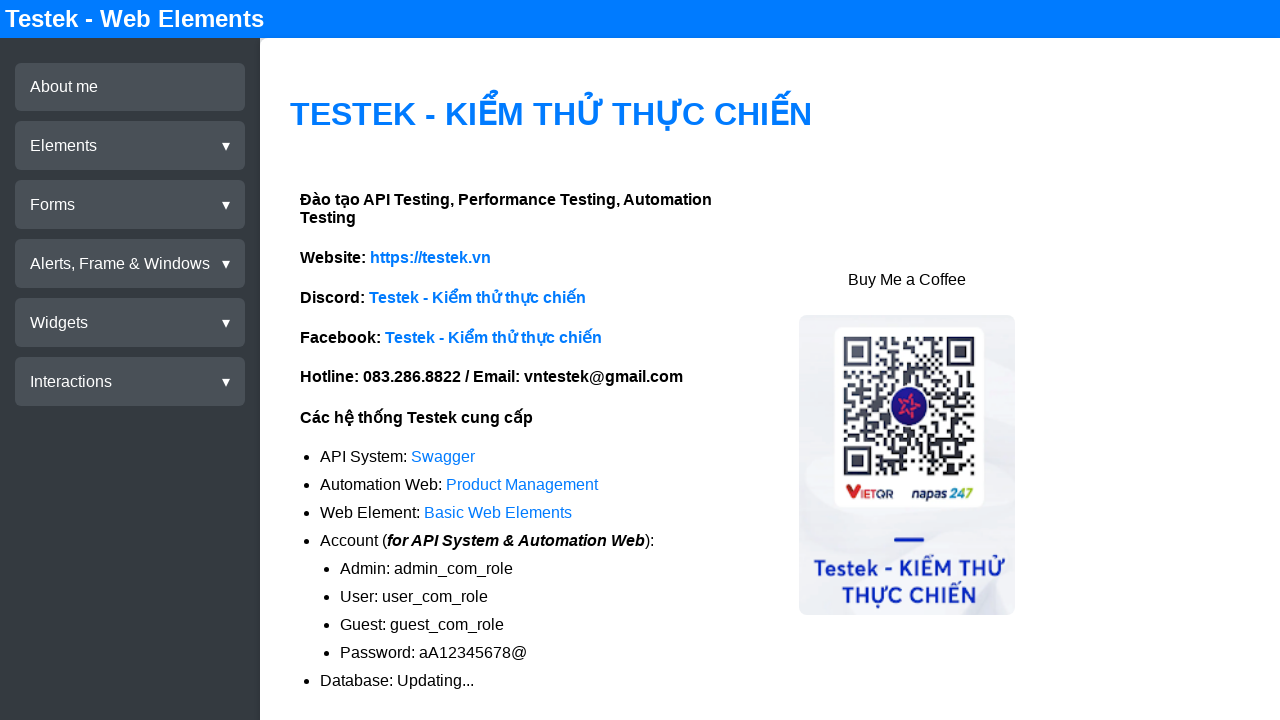

Found element by class name using CSS selector with attribute
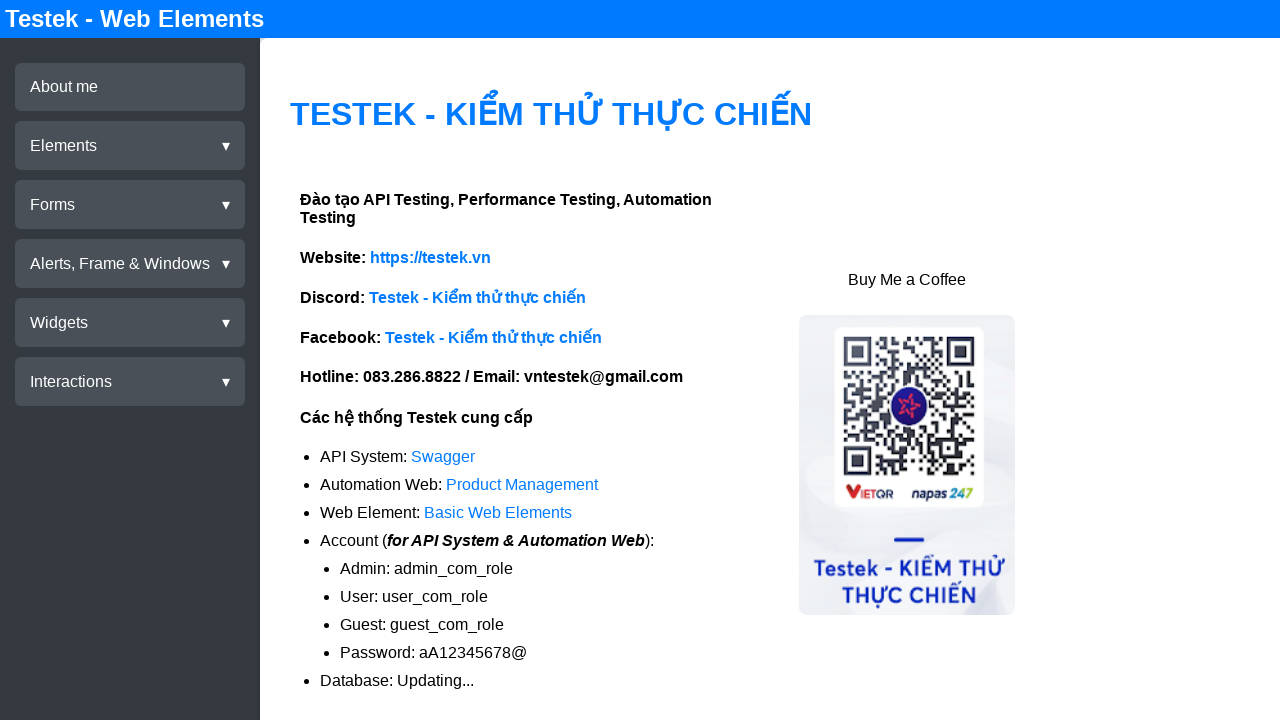

Found element by class name using direct class locator
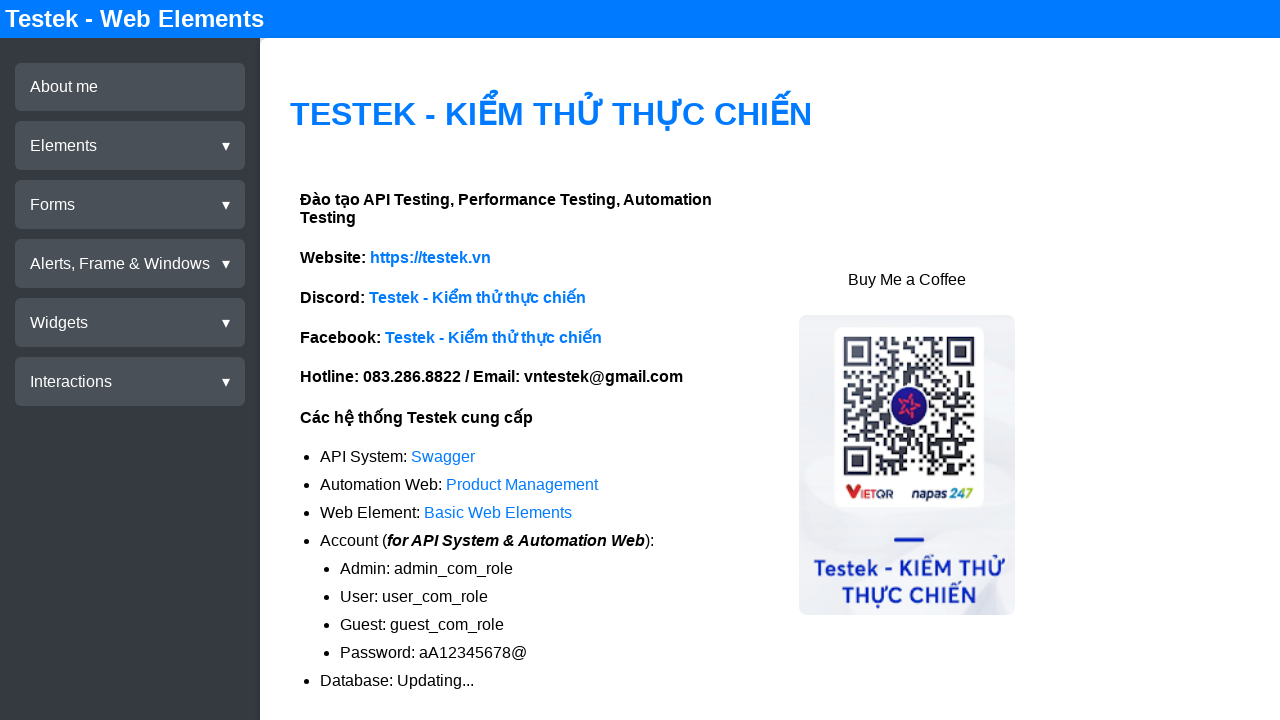

Found all elements by tag name using XPath
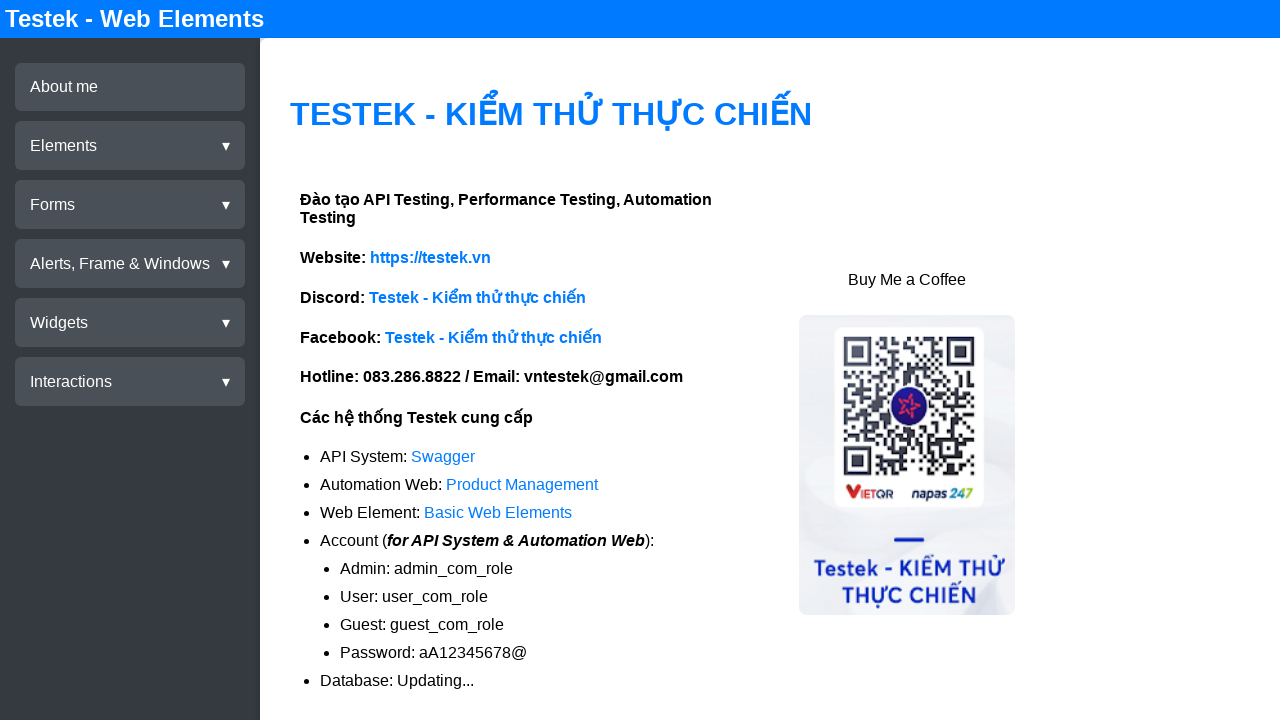

Found all elements by tag name using CSS selector
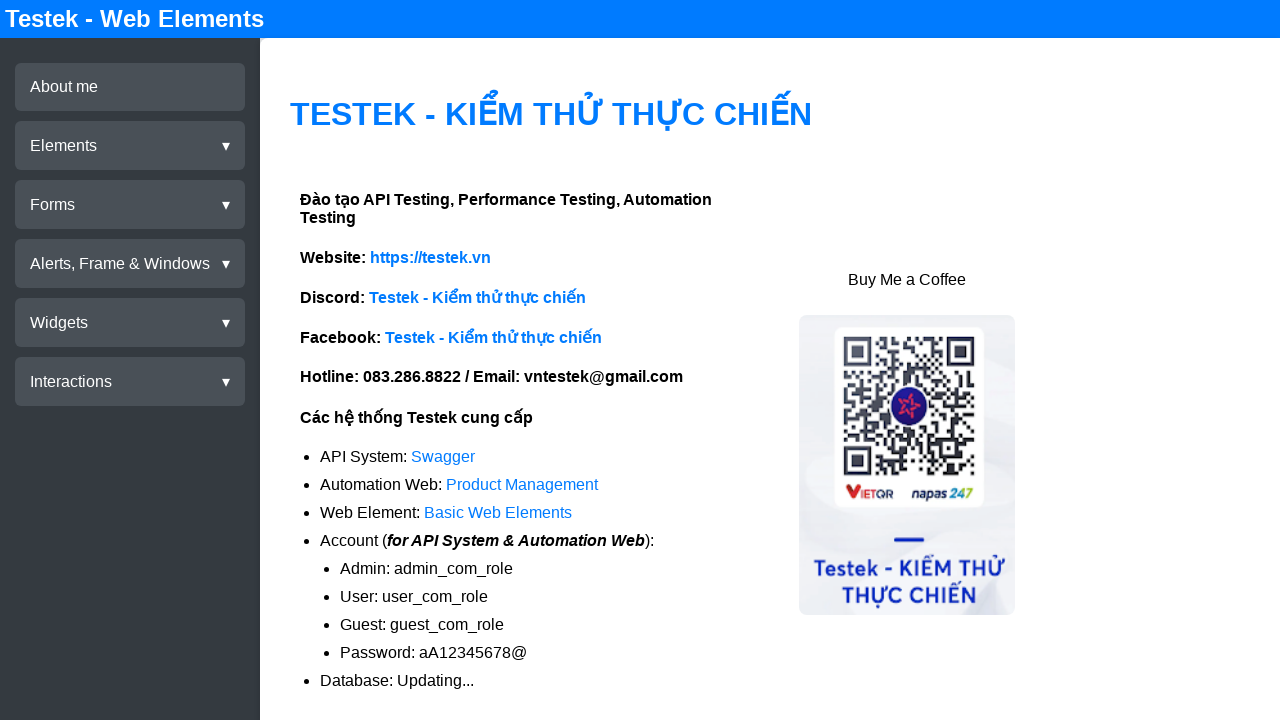

Clicked on Discord link at (478, 297) on a[href='https://discord.gg/jC7ZtmvuDX']
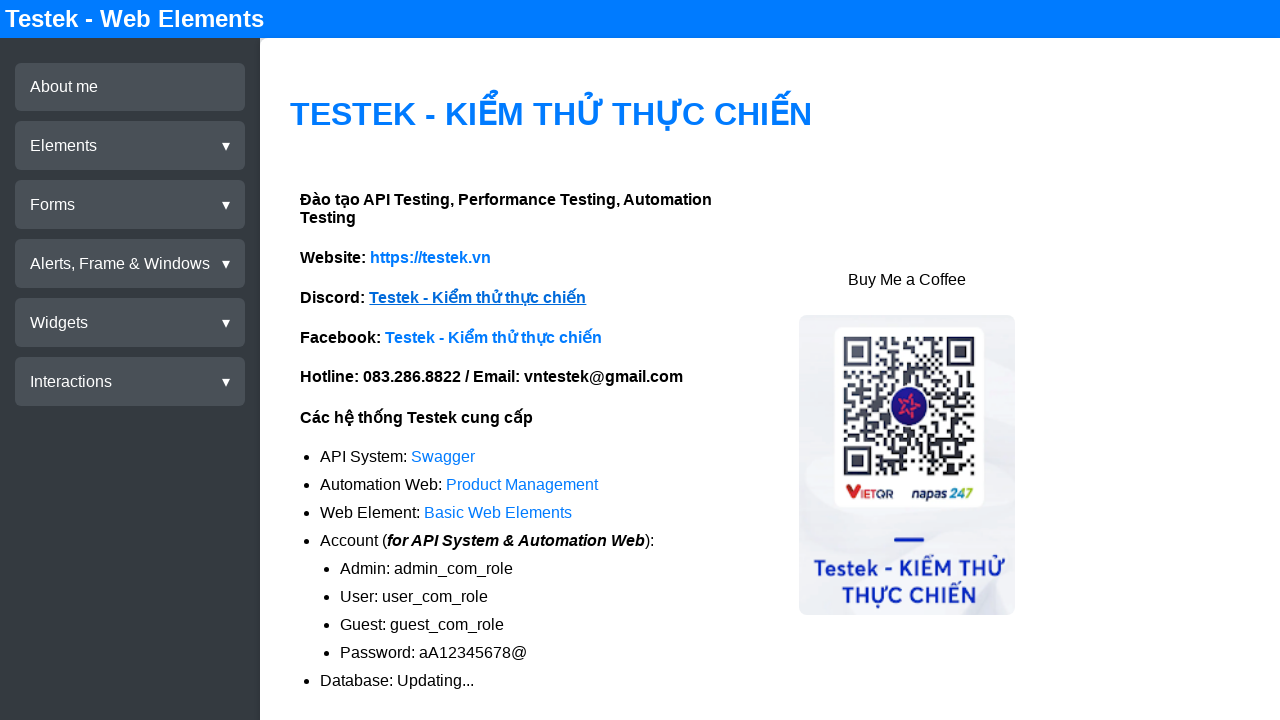

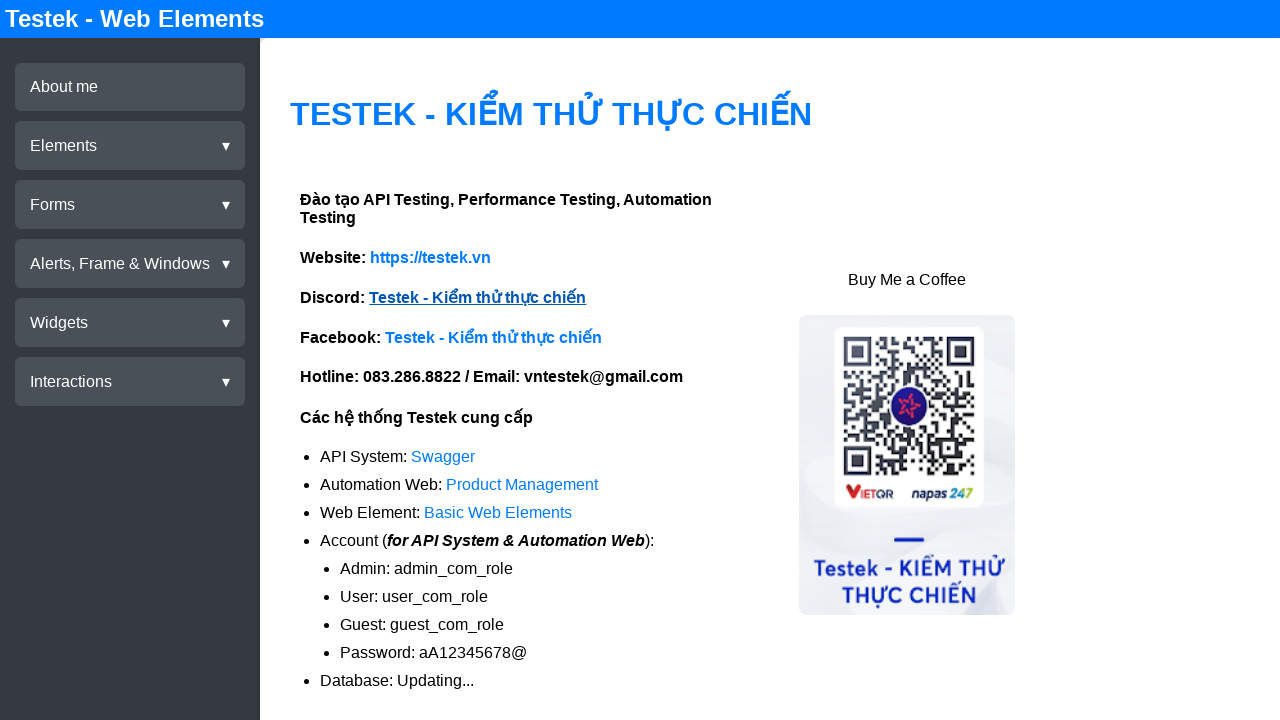